Navigates to an iFood restaurant page and verifies that the menu sections and product cards are loaded and displayed correctly.

Starting URL: https://www.ifood.com.br/delivery/rio-de-janeiro-rj/cumbuca-catete/e2c3f587-3c83-4ea7-8418-a4b693caaaa4

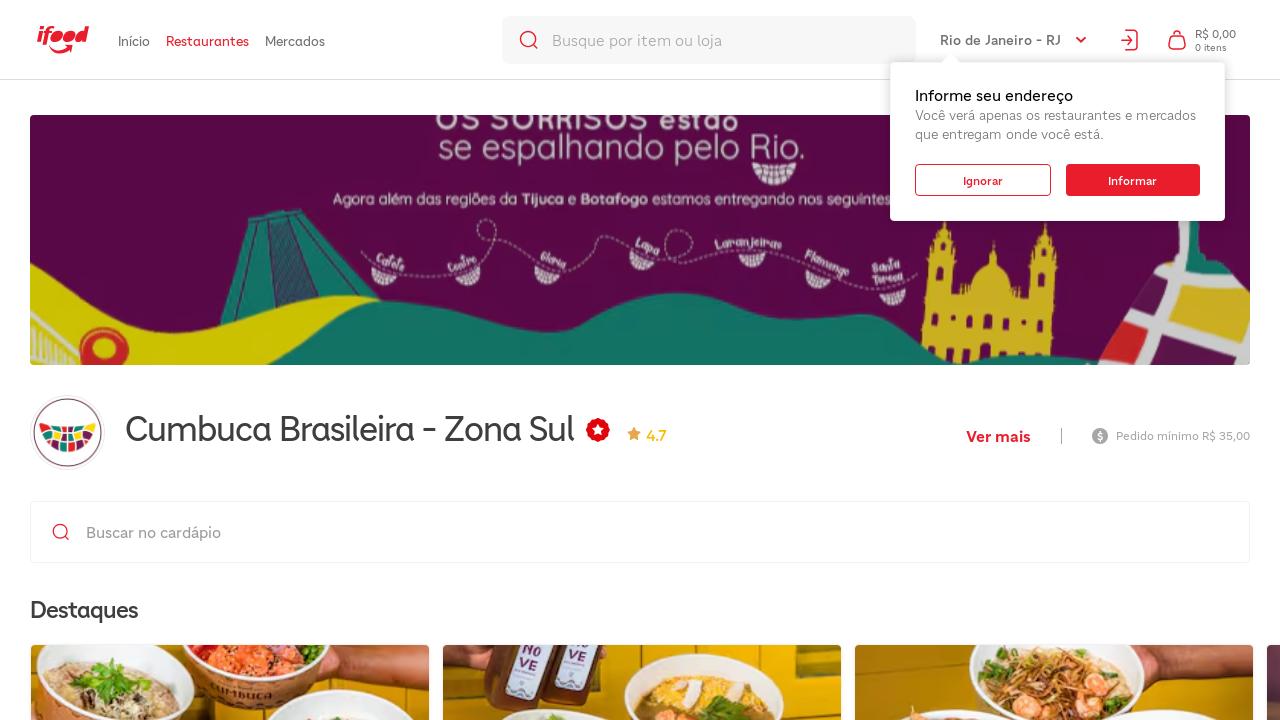

Waited for restaurant menu sections to load
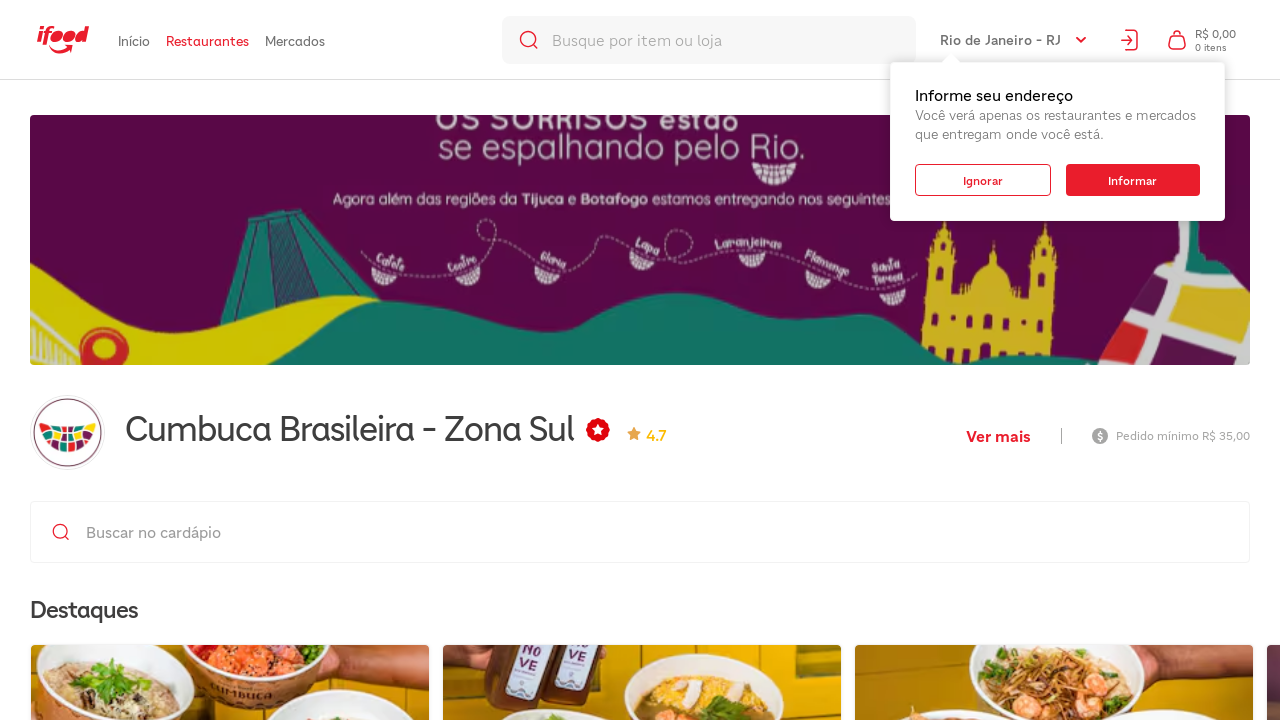

Waited for product cards to become visible
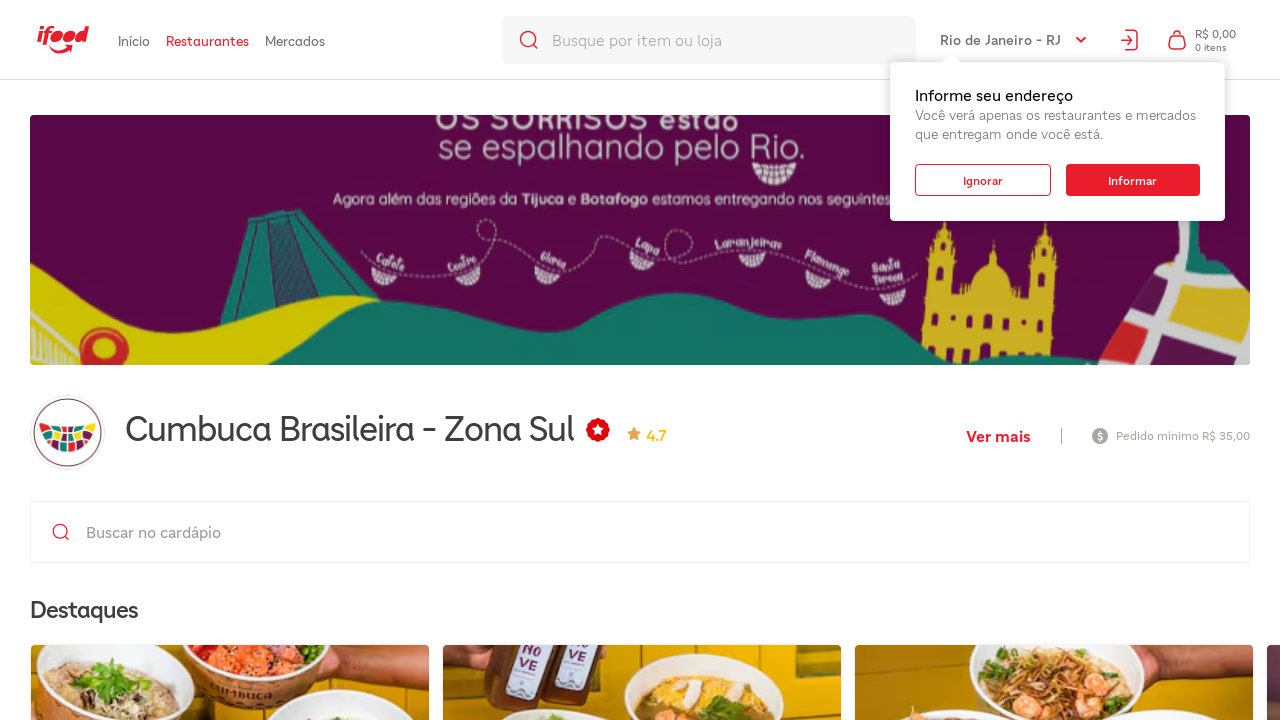

Verified that menu sections are present
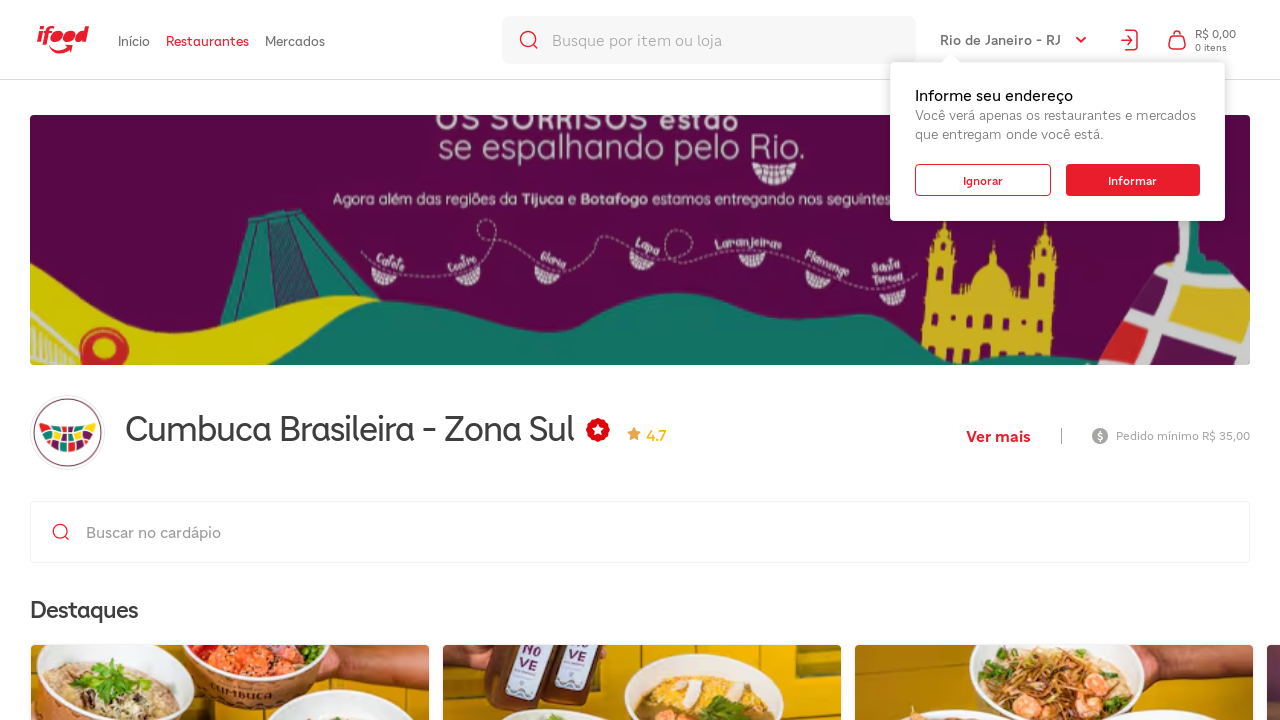

Verified that products are displayed on the menu
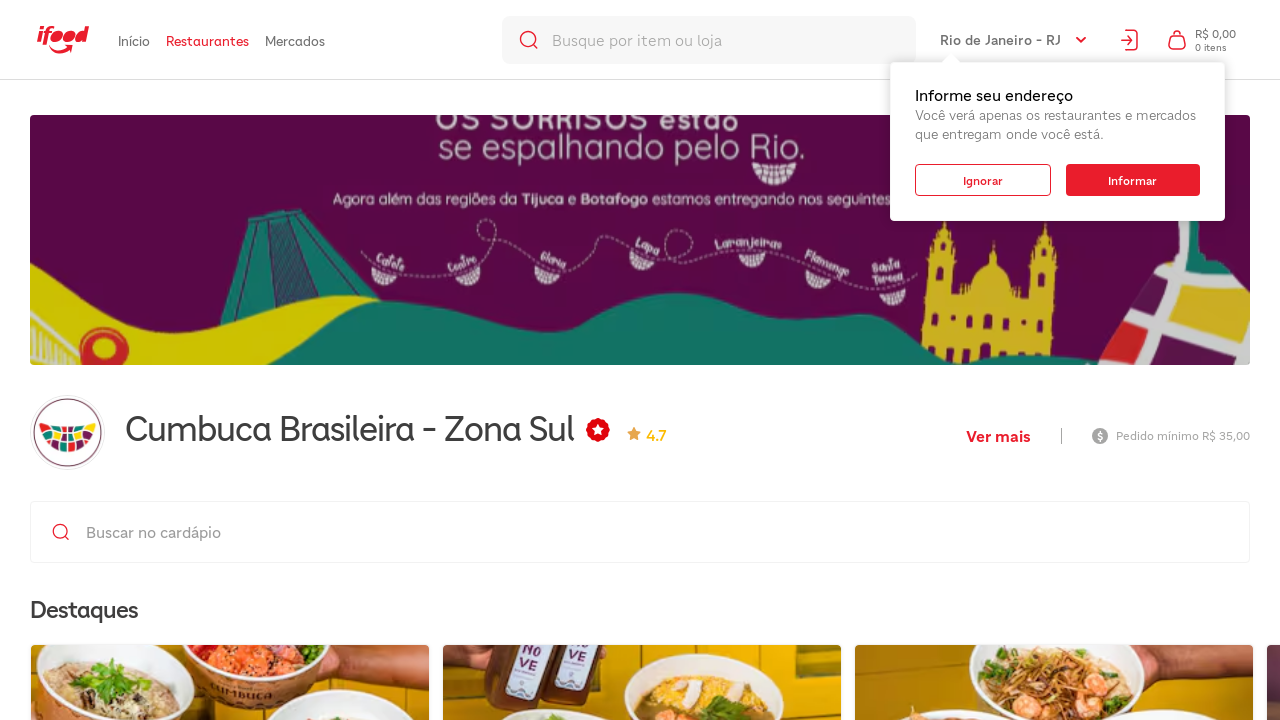

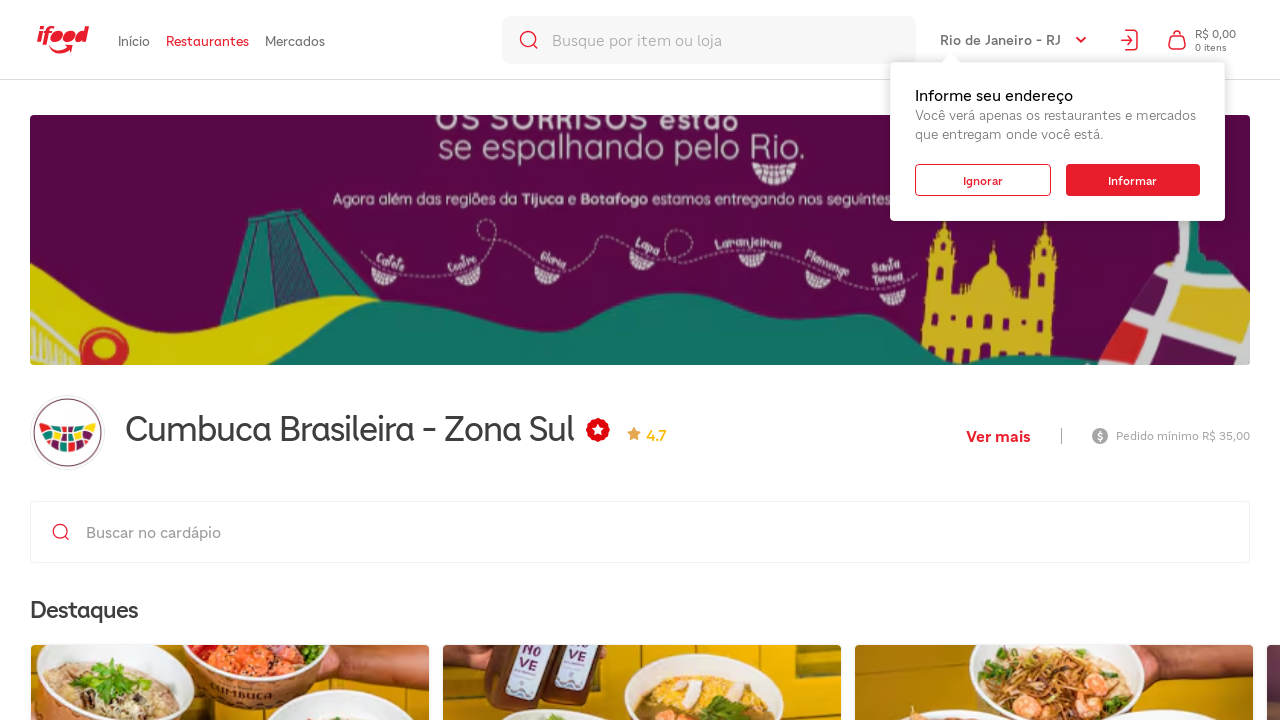